Navigates to Rahul Shetty Academy's Automation Practice page and interacts with footer section links, checking page titles across multiple window handles.

Starting URL: https://rahulshettyacademy.com/AutomationPractice/

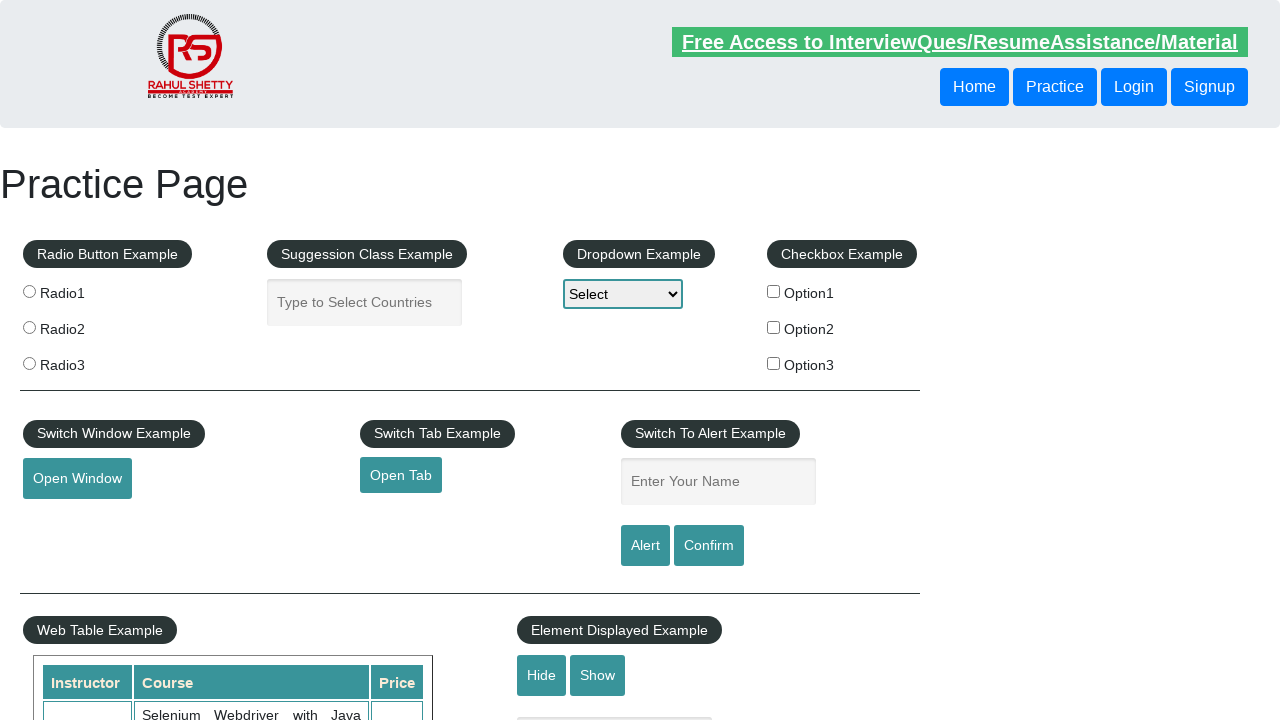

Waited for page to reach domcontentloaded state
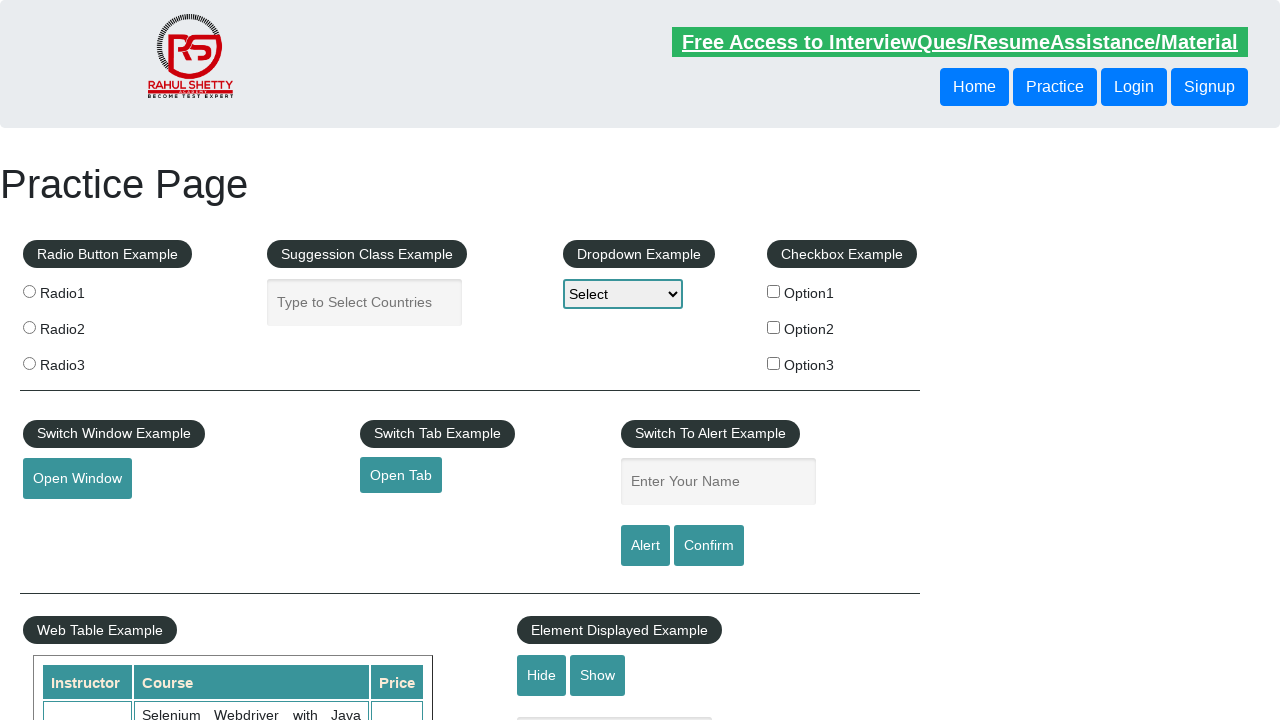

Located footer links - found 0 links
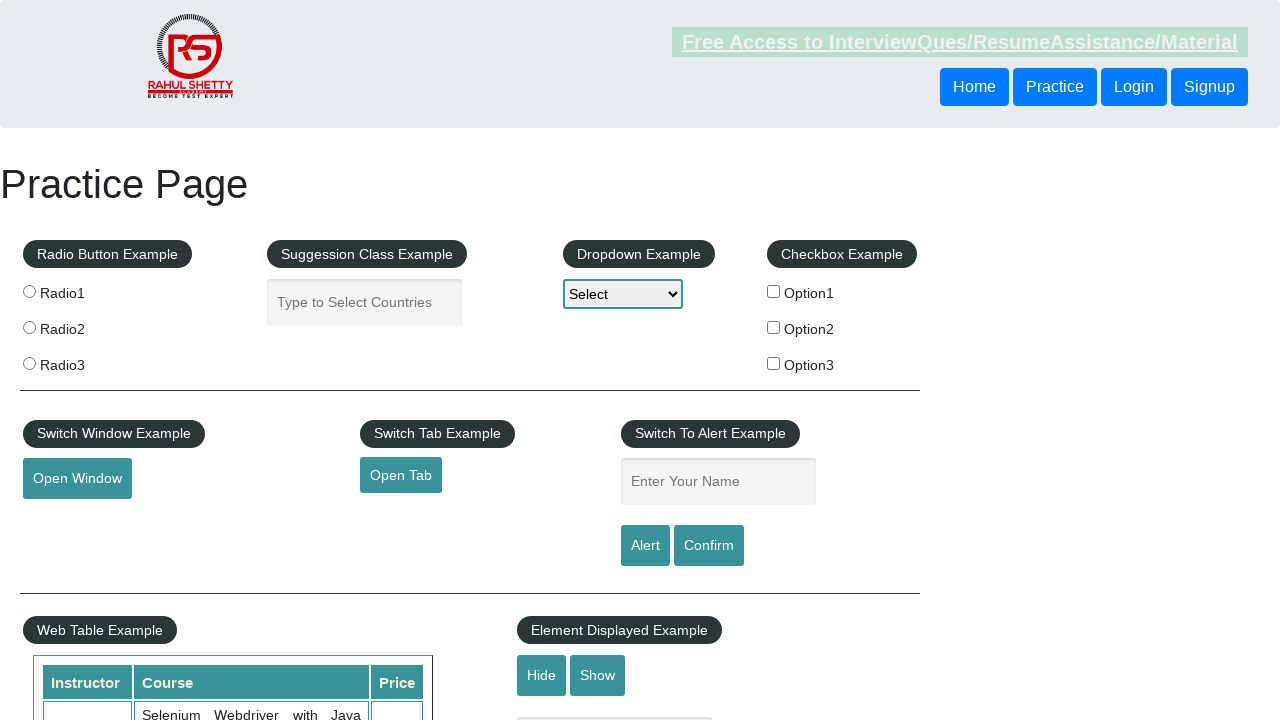

Located column links in table - found 5 links
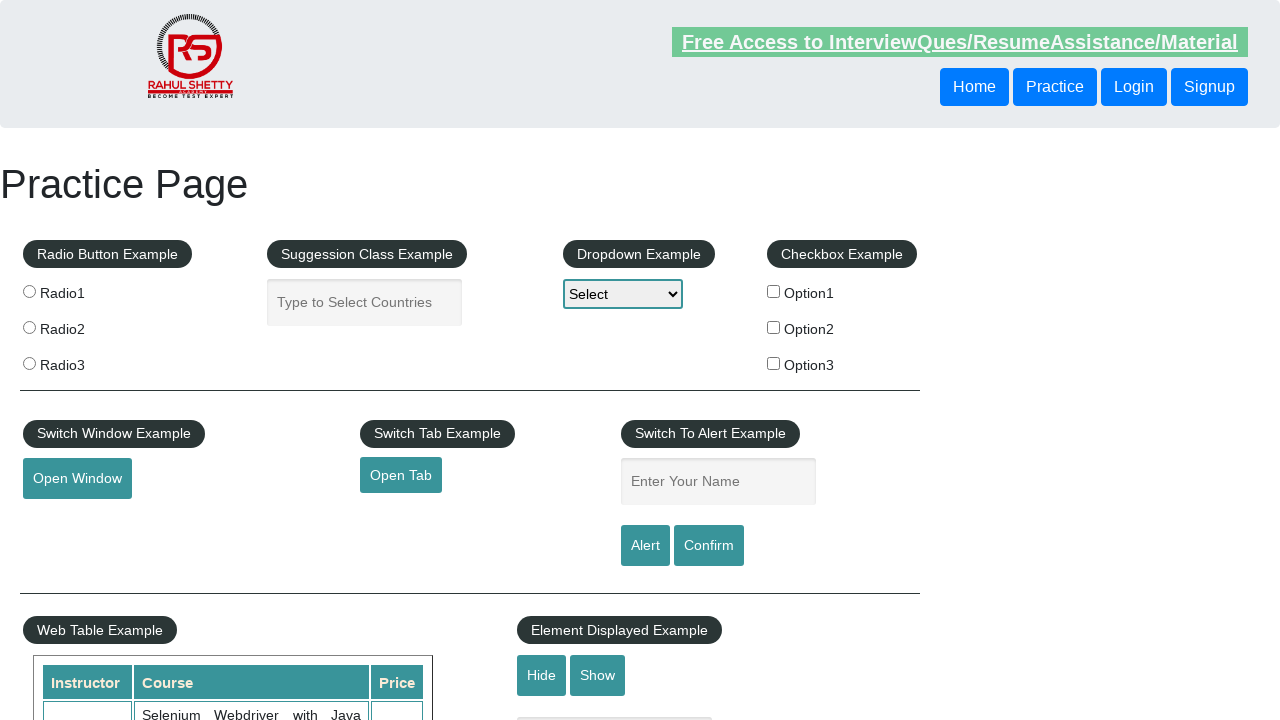

Clicked first column link with Ctrl modifier to open in new tab at (157, 482) on xpath=//table/tbody/tr/td[1]/ul//a >> nth=0
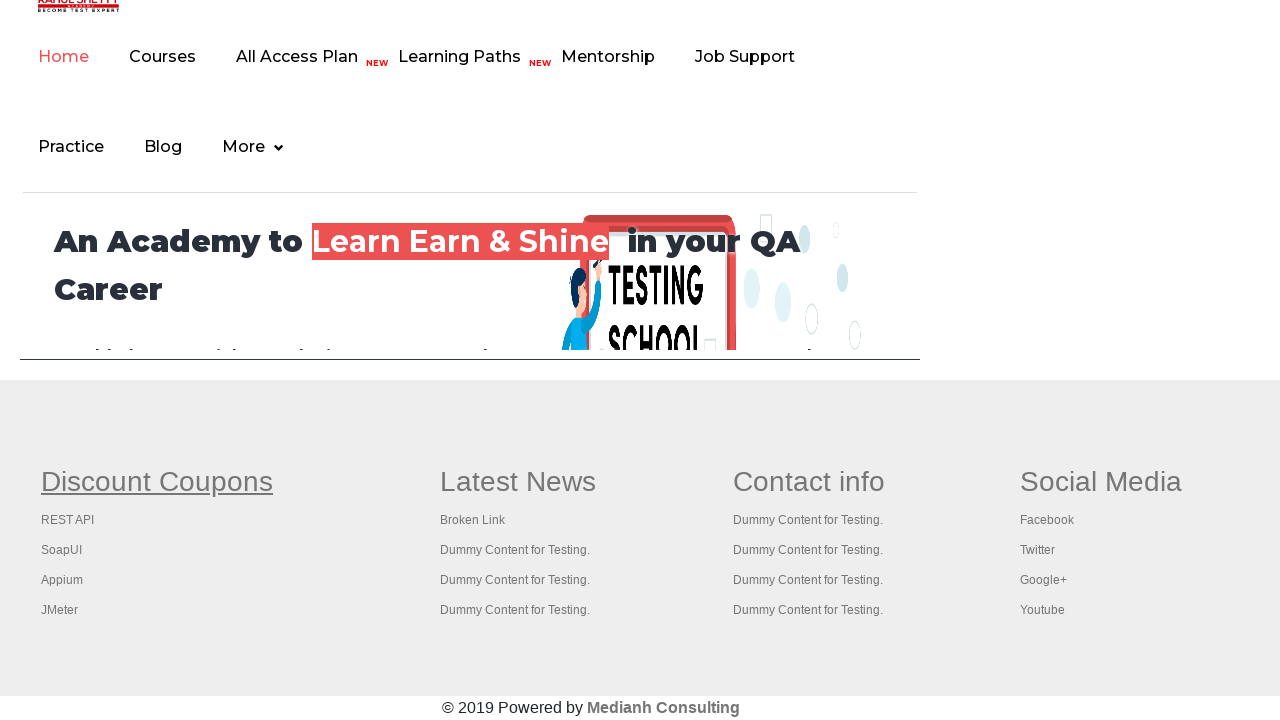

New page object obtained from context
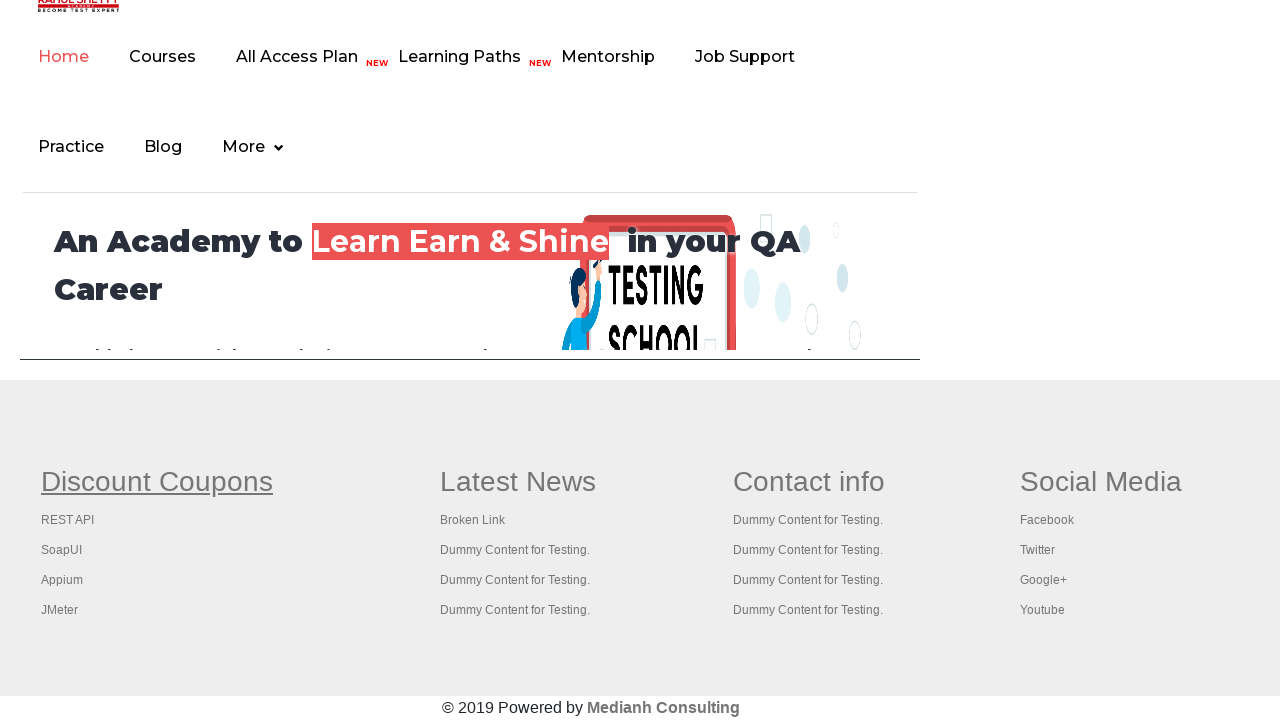

New page loaded successfully
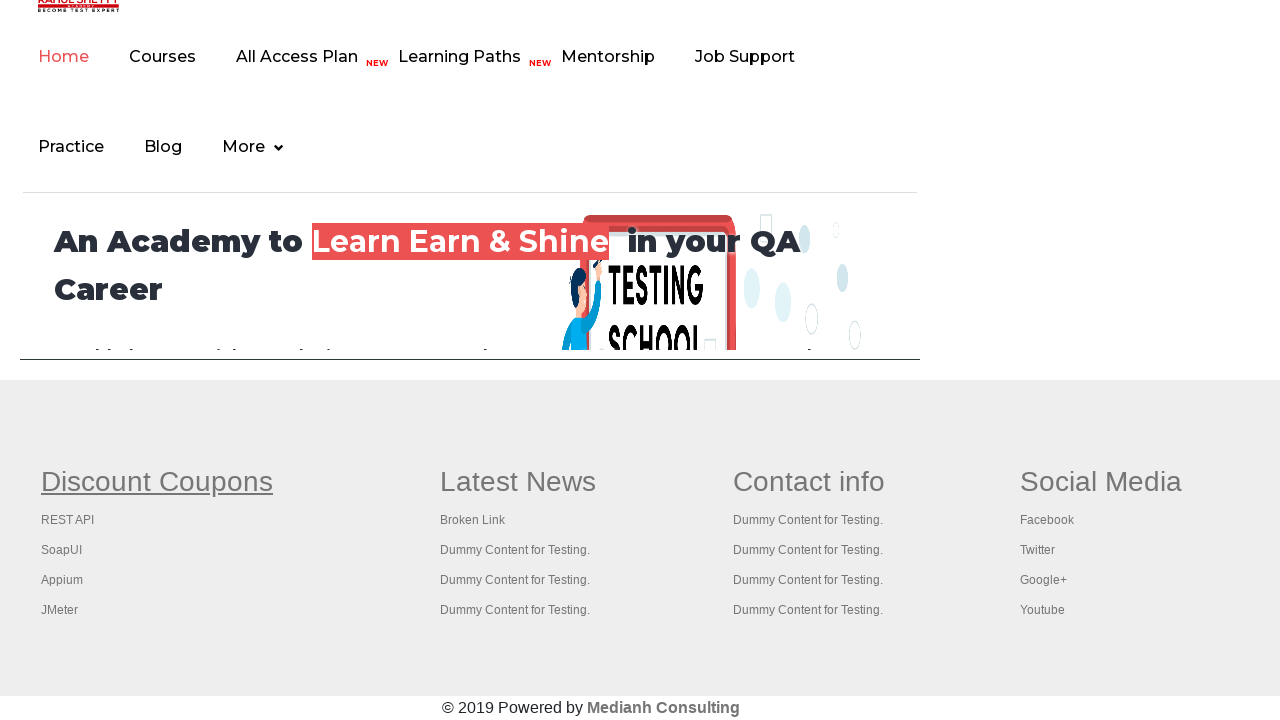

Retrieved titles from all 2 open pages
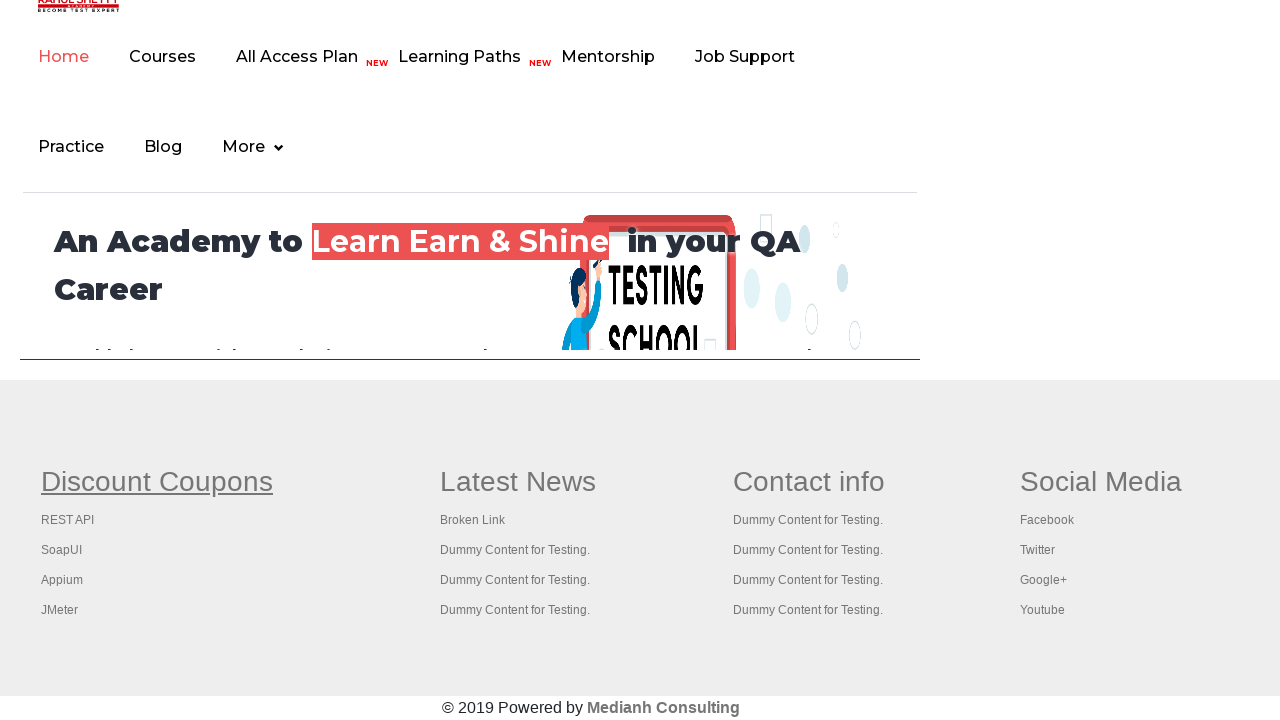

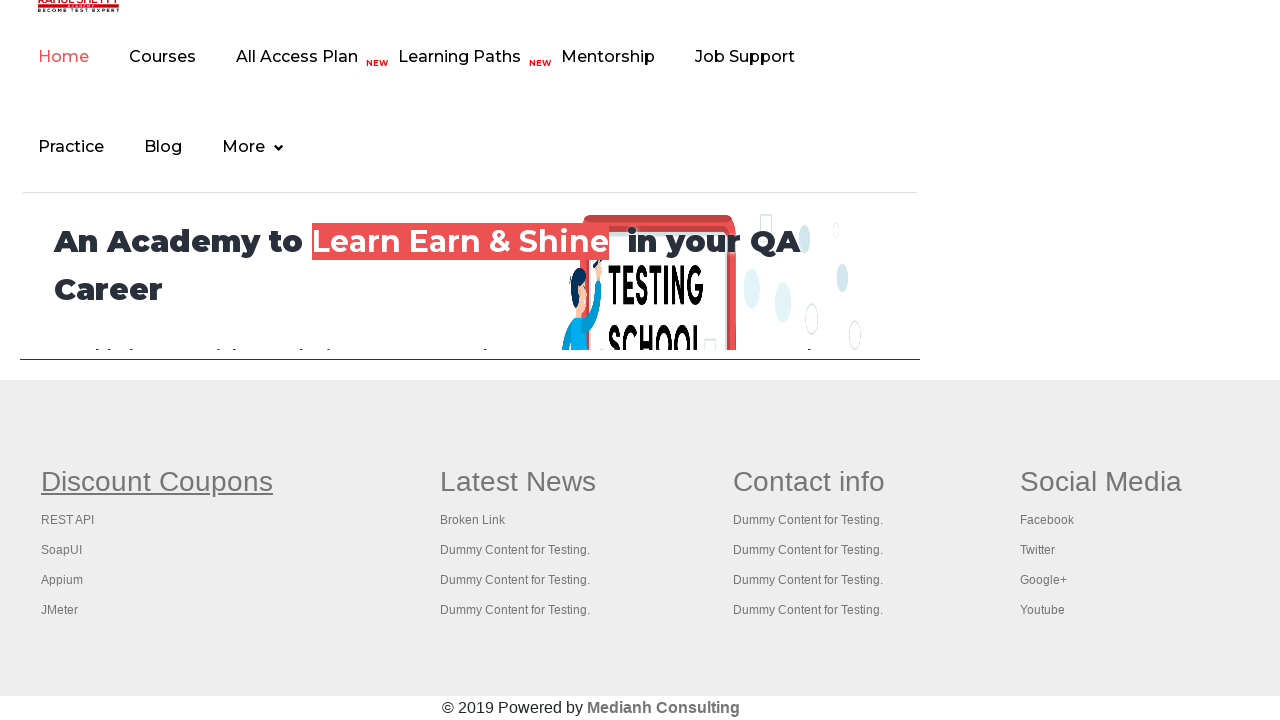